Tests dropdown functionality by selecting a programming language option and verifying the selection

Starting URL: https://testcenter.techproeducation.com/index.php?page=dropdown

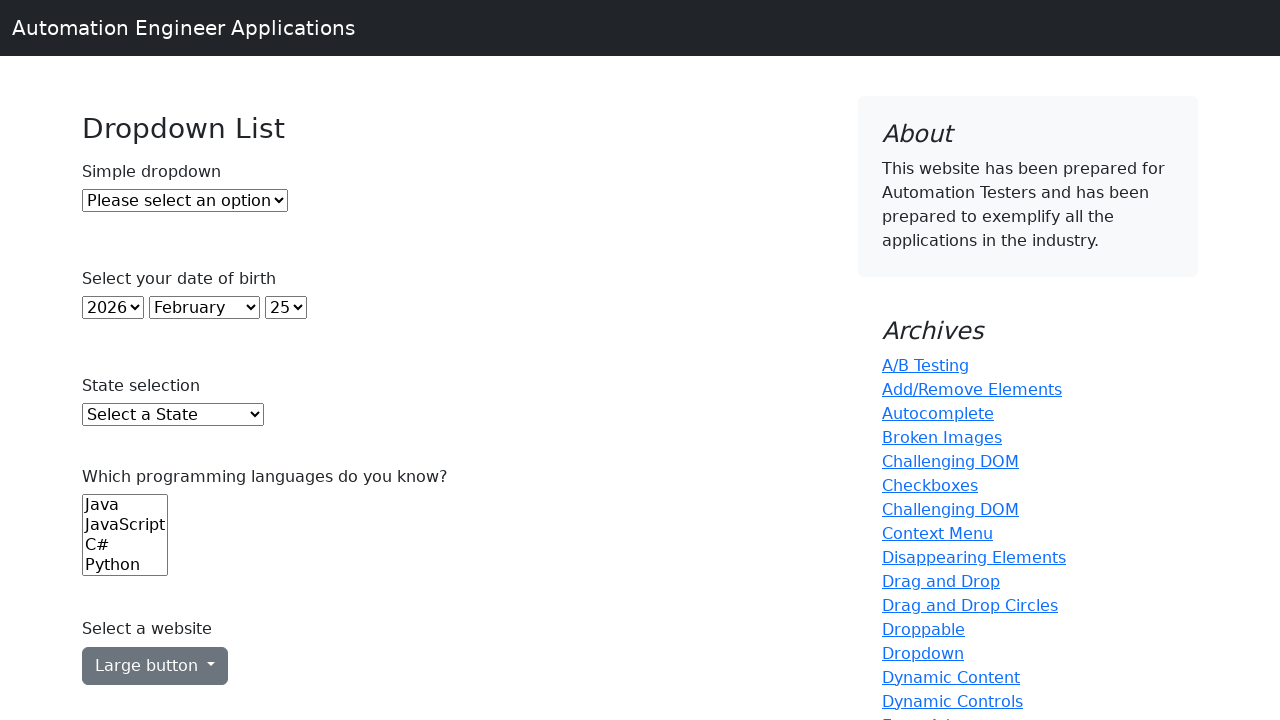

Selected 'Java' from the programming languages dropdown on select[name='Languages']
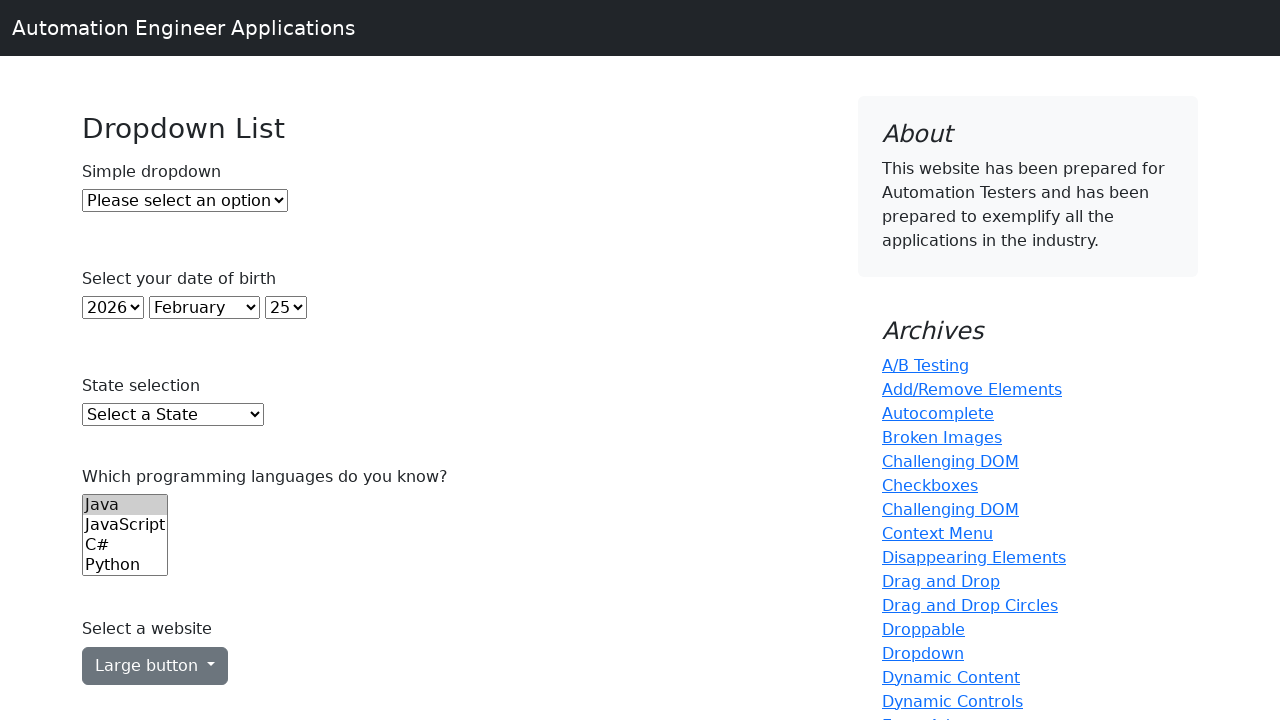

Retrieved the selected dropdown value
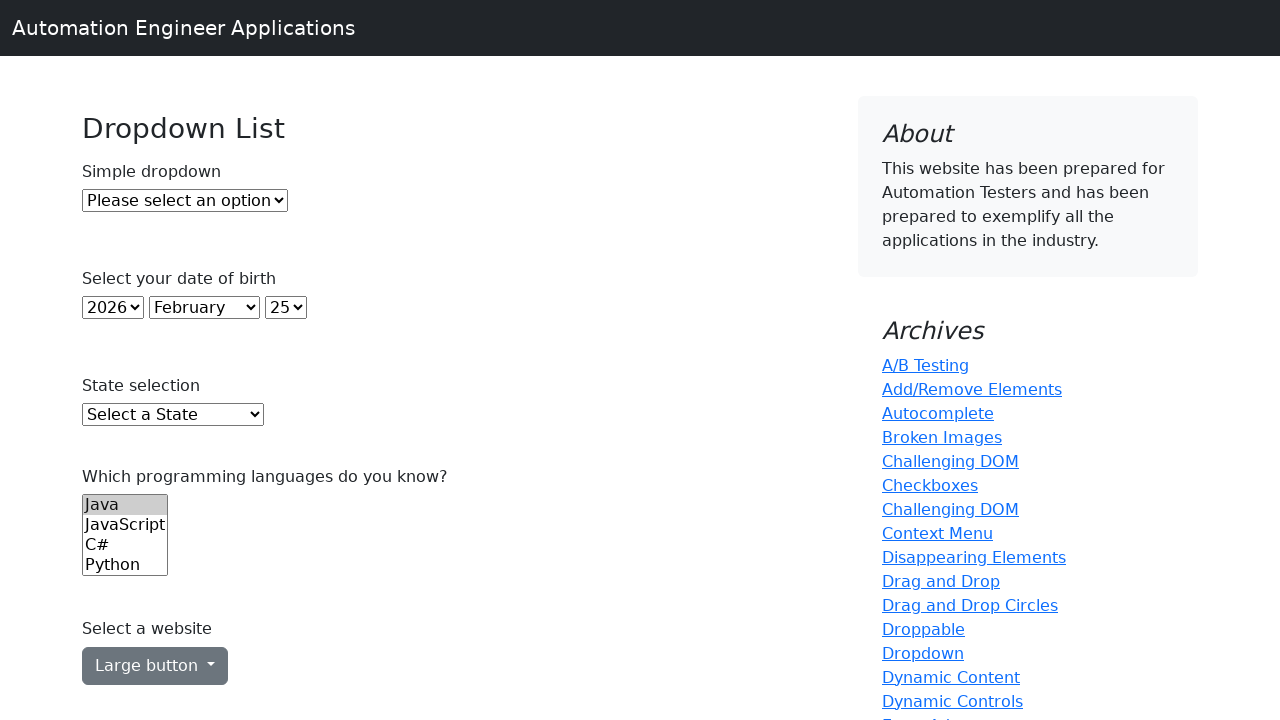

Retrieved the text content of the selected option
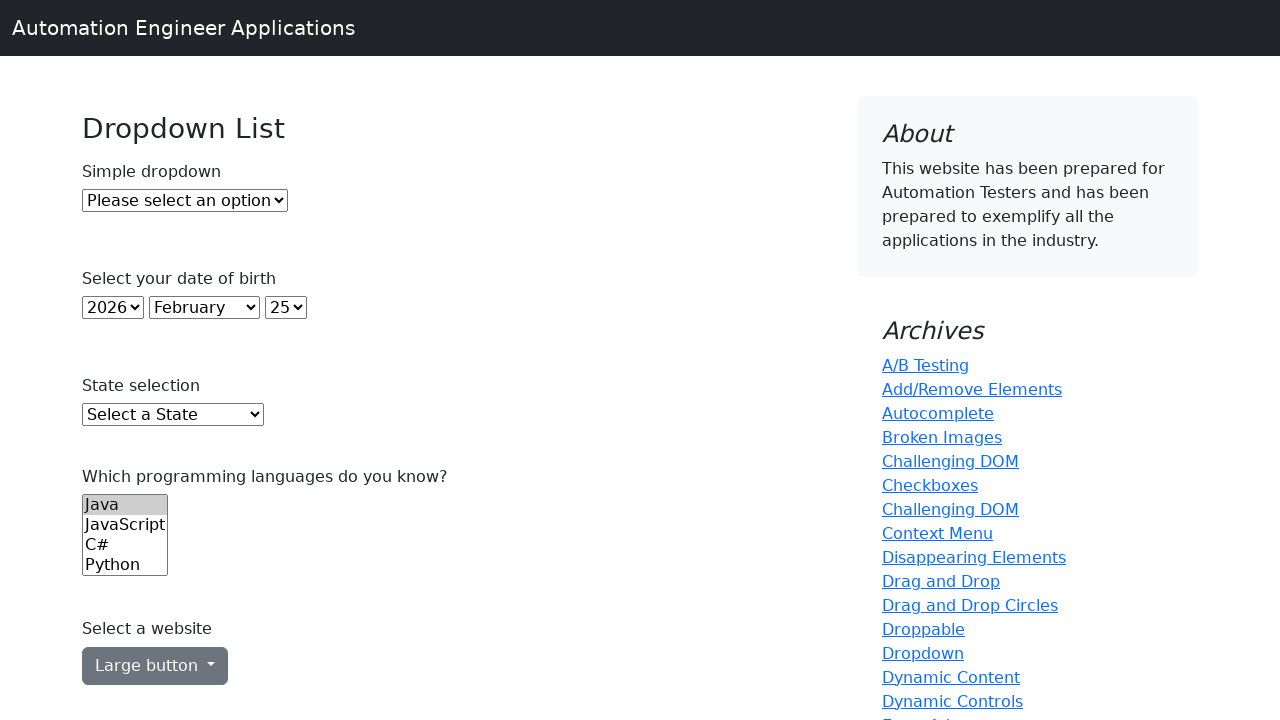

Verified that 'Java' is the selected option
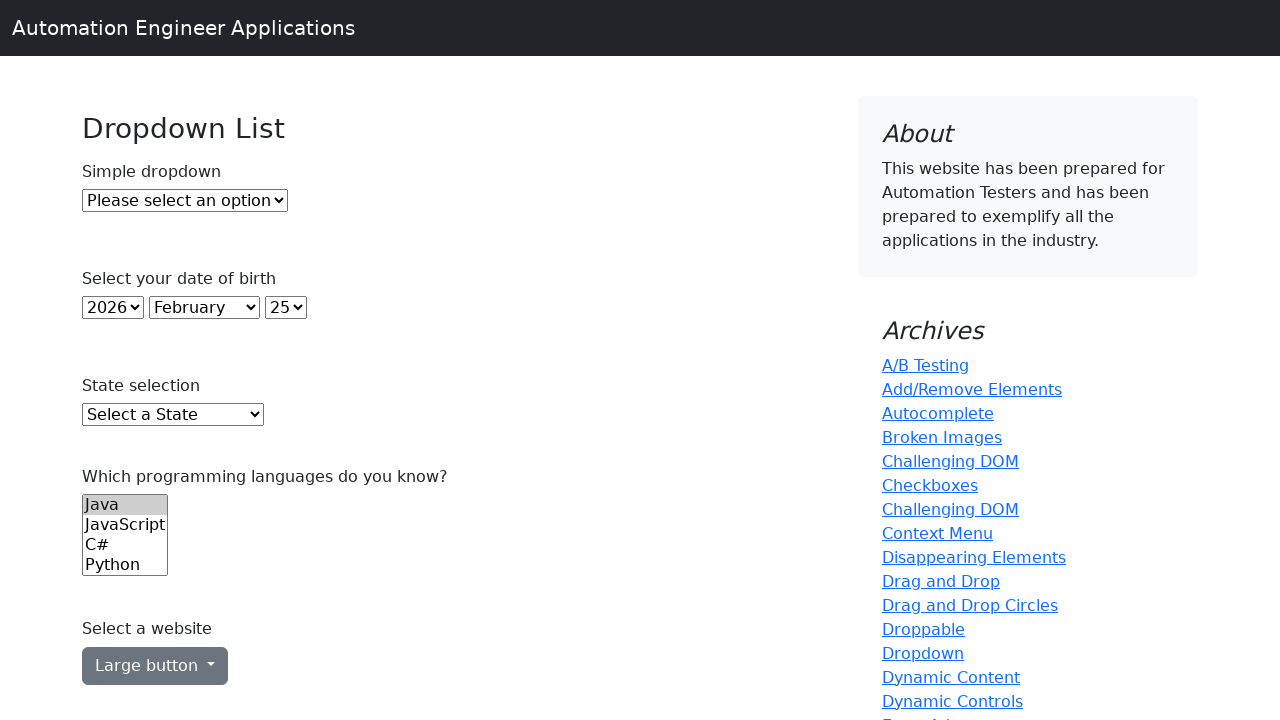

Retrieved all options from the programming languages dropdown
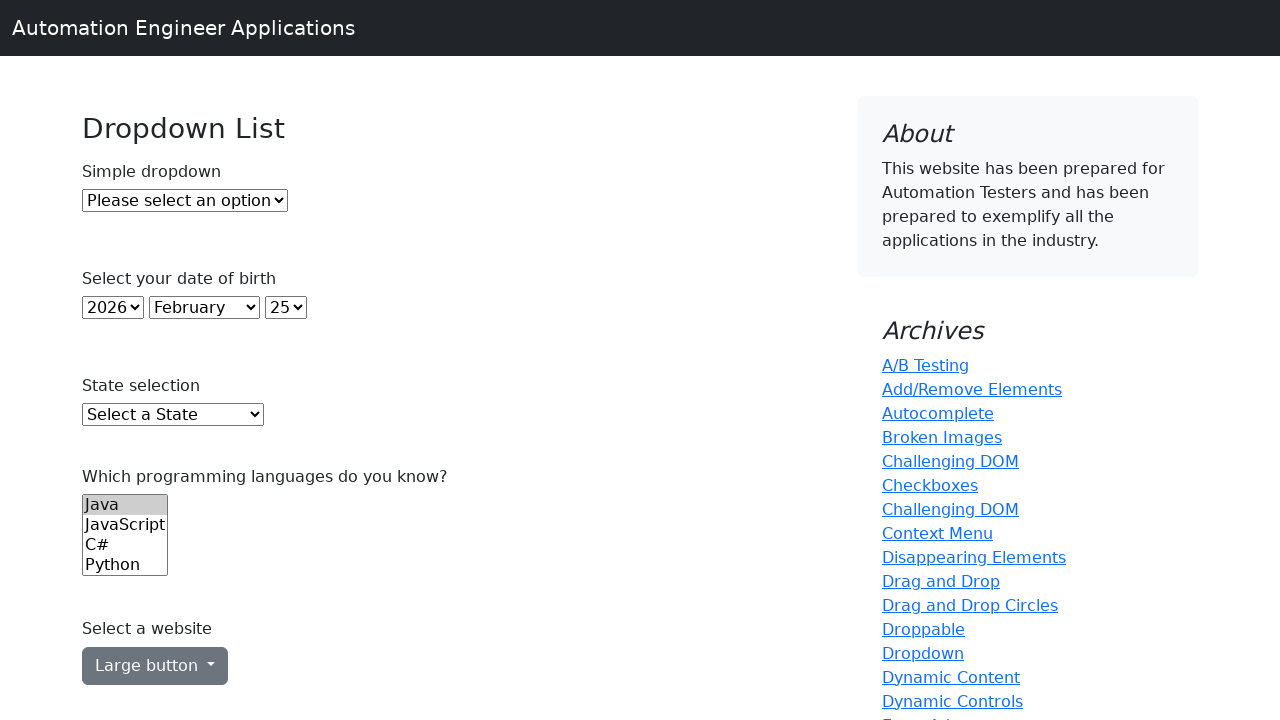

Retrieved all options from all dropdowns on the page
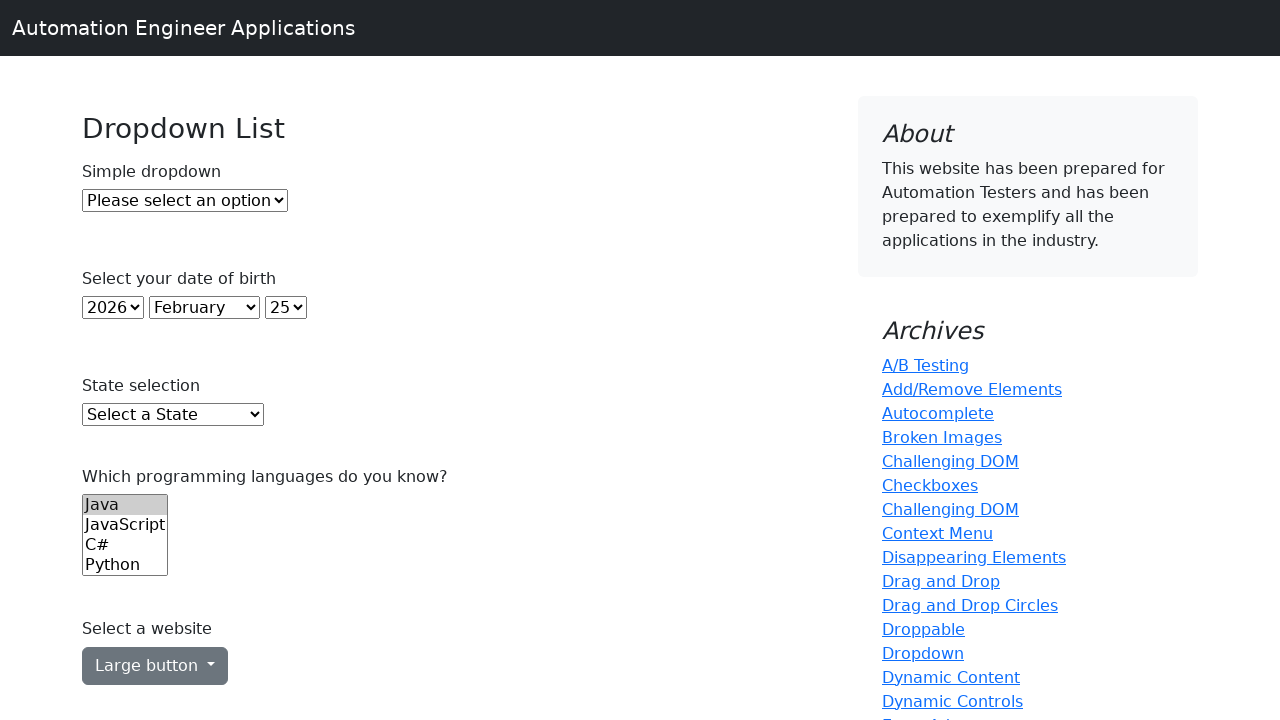

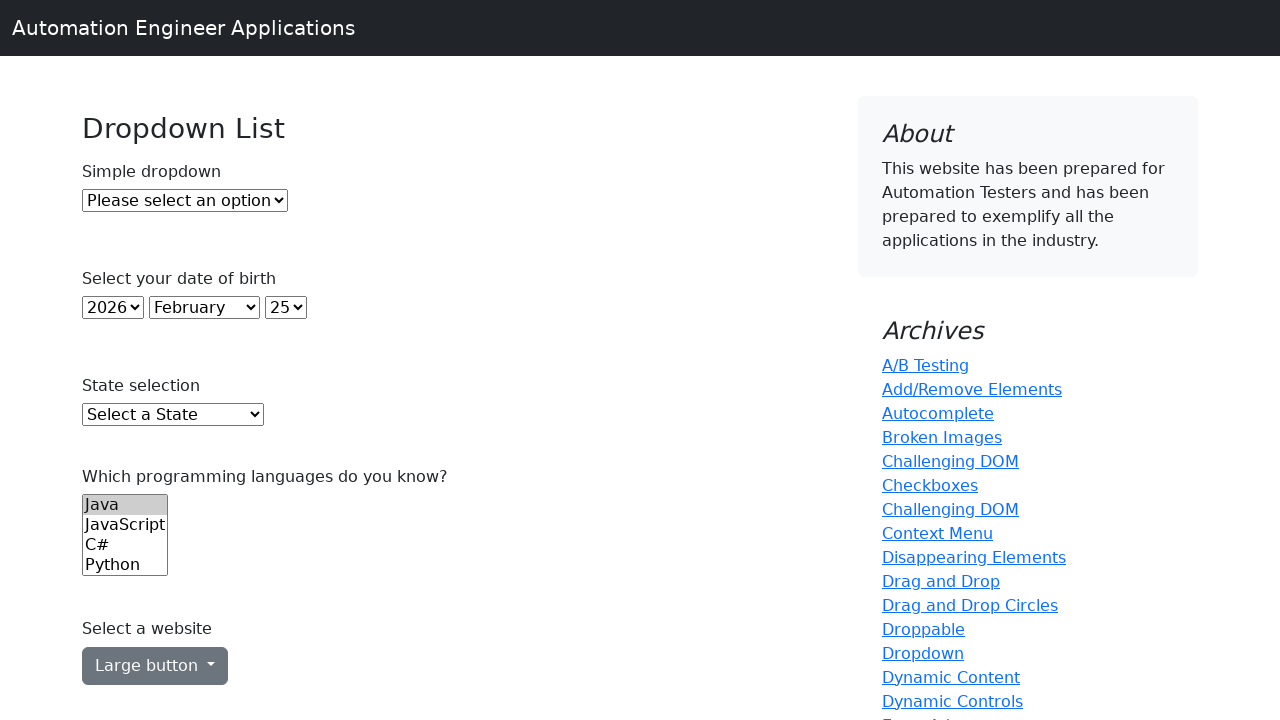